Tests contact form validation by clicking submit without filling fields, verifying error messages appear, then entering valid data and verifying error messages disappear.

Starting URL: https://jupiter.cloud.planittesting.com/#/

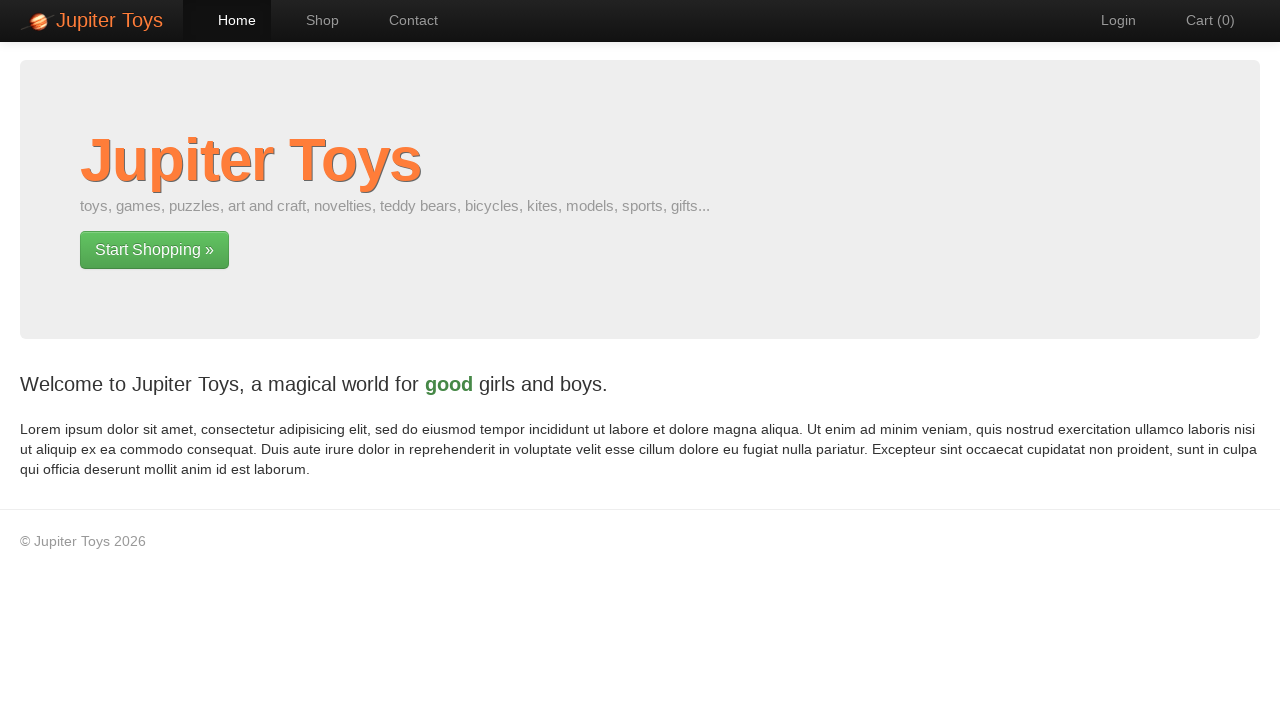

Clicked on Contact Us button at (404, 20) on xpath=//*[@id="nav-contact"]/a
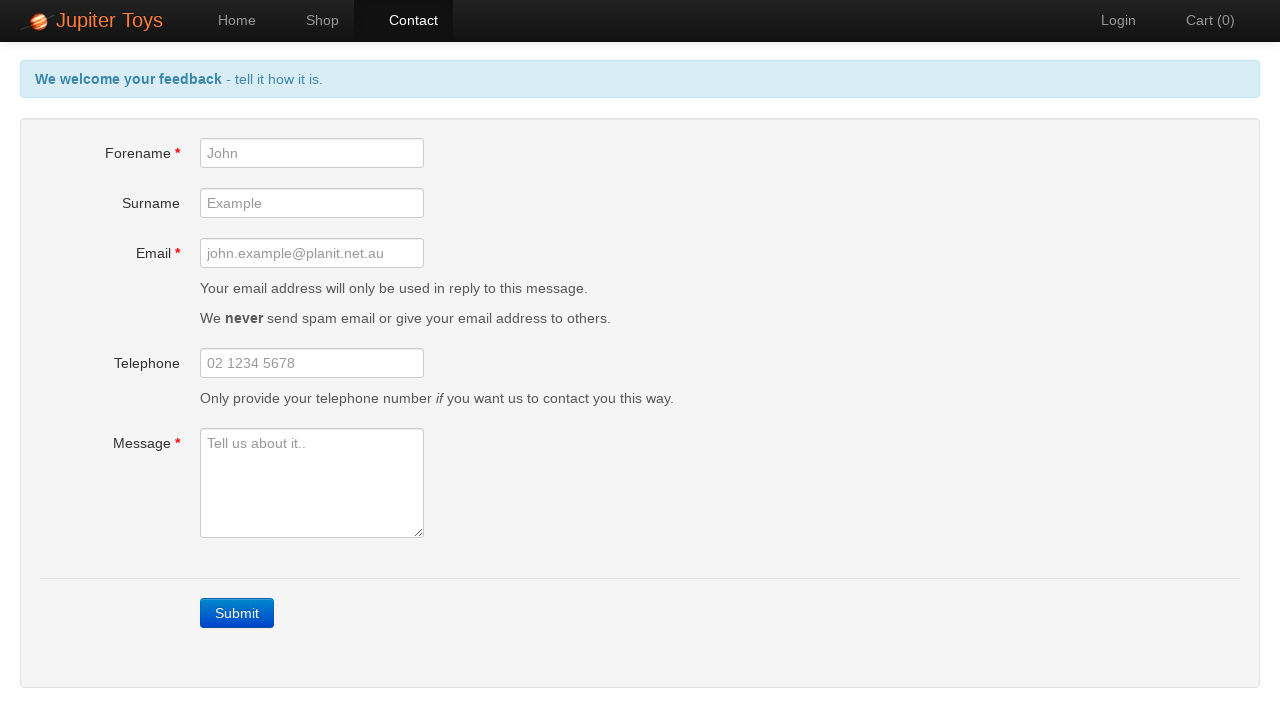

Clicked submit button without filling any fields at (237, 613) on xpath=//a[contains(@class, 'btn') and contains(text(), 'Submit')]
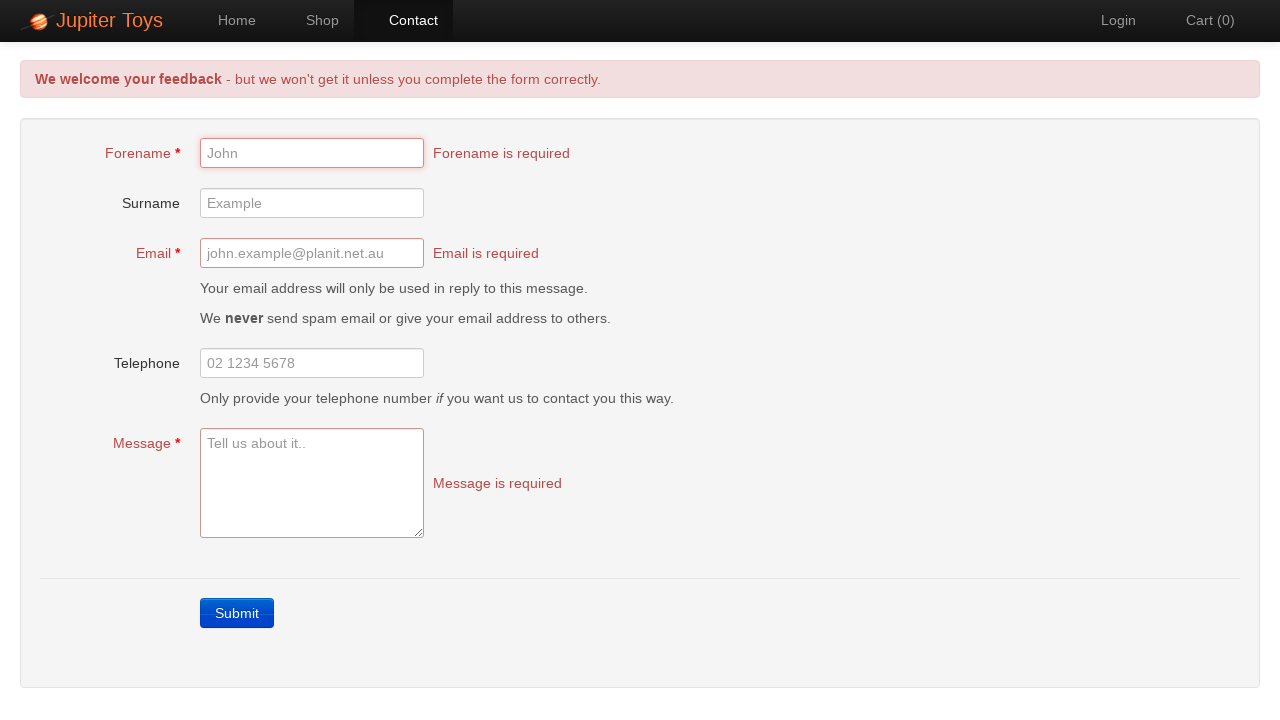

Validation error message for forename field appeared
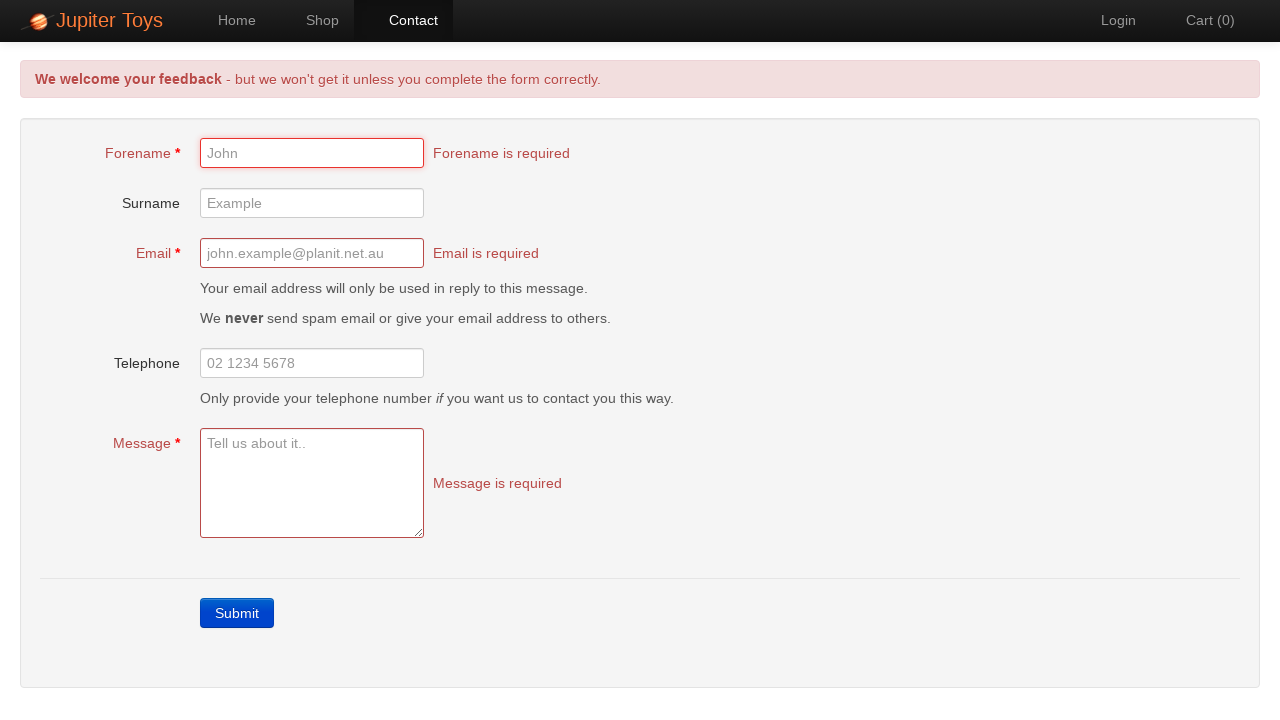

Validation error message for email field appeared
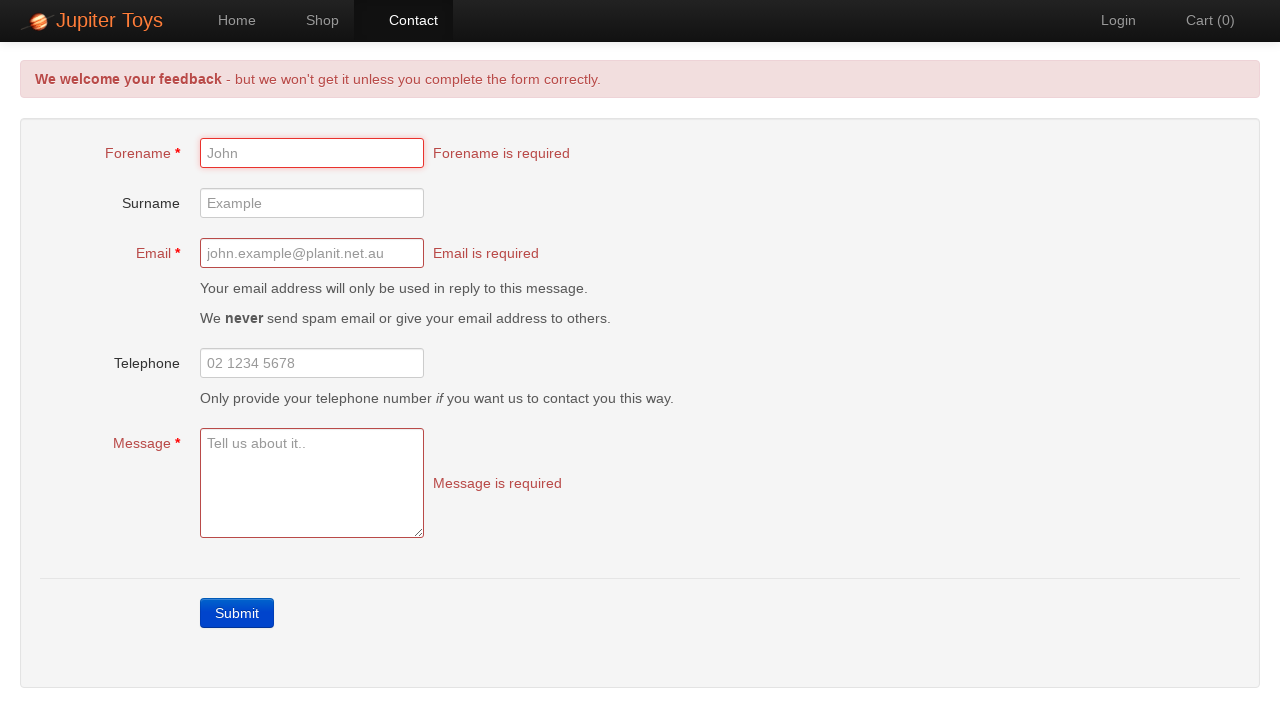

Validation error message for message field appeared
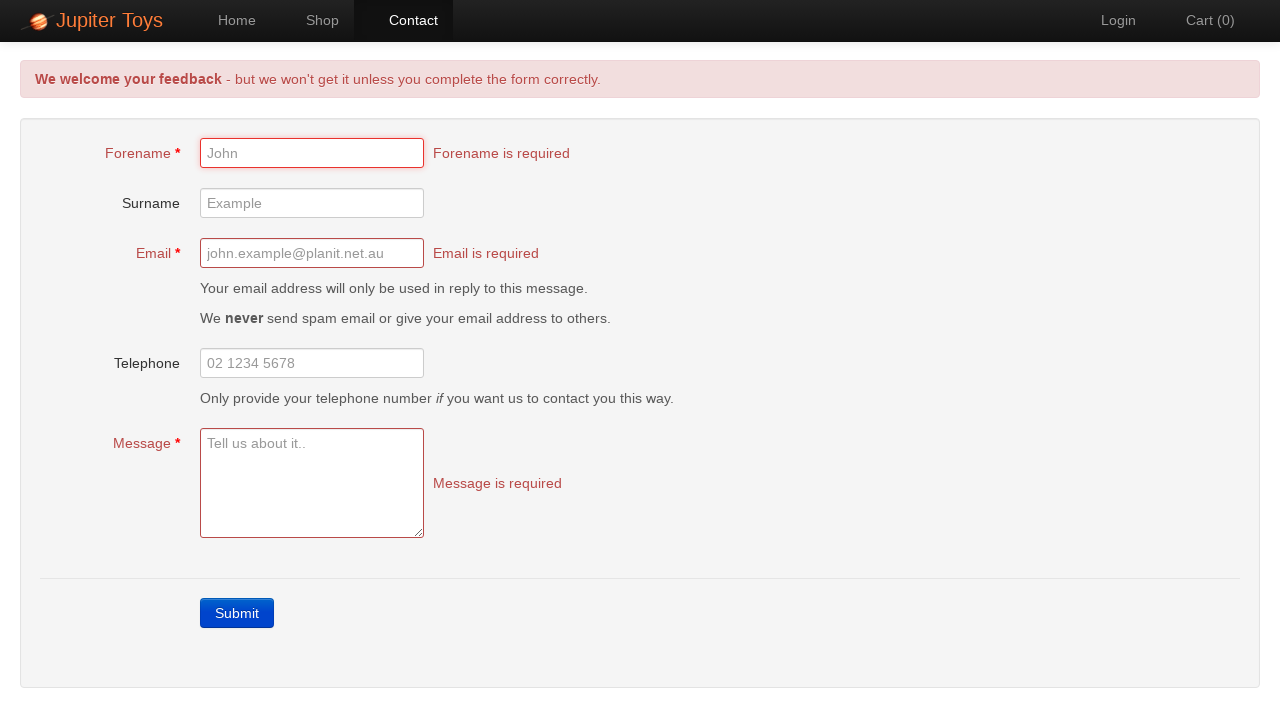

Entered 'John' in forename field on #forename
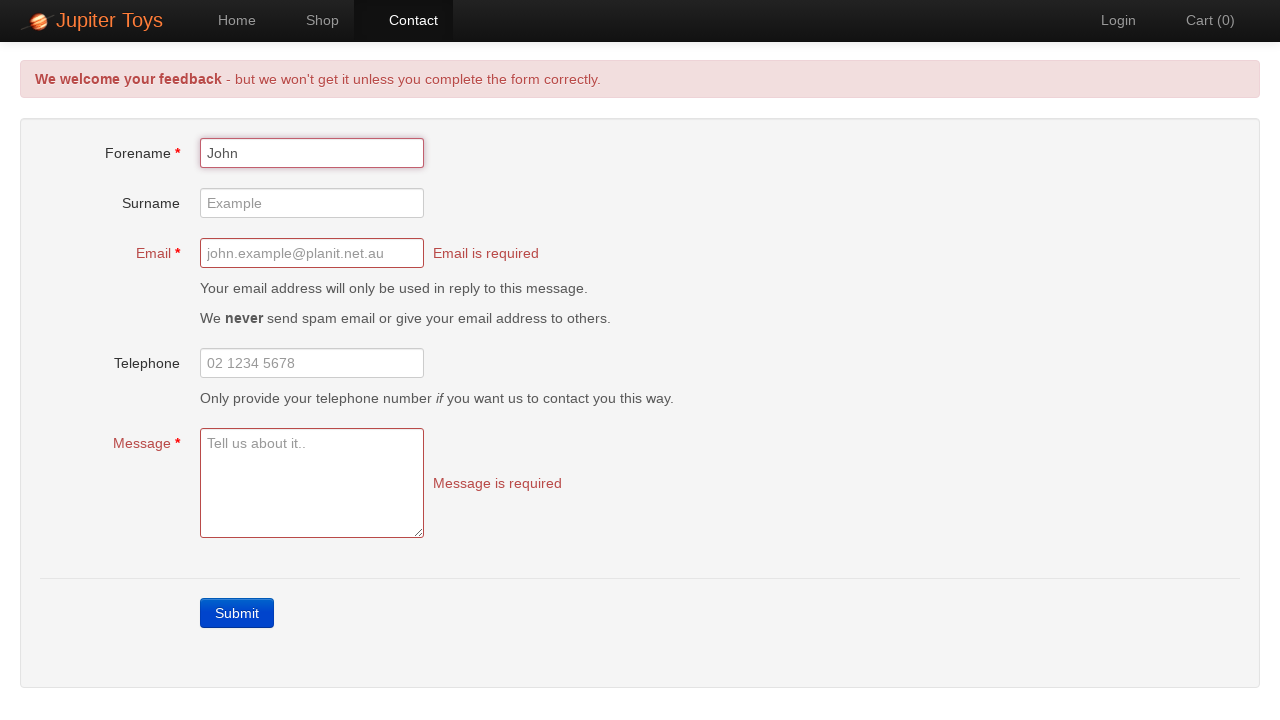

Entered 'john.doe@example.com' in email field on #email
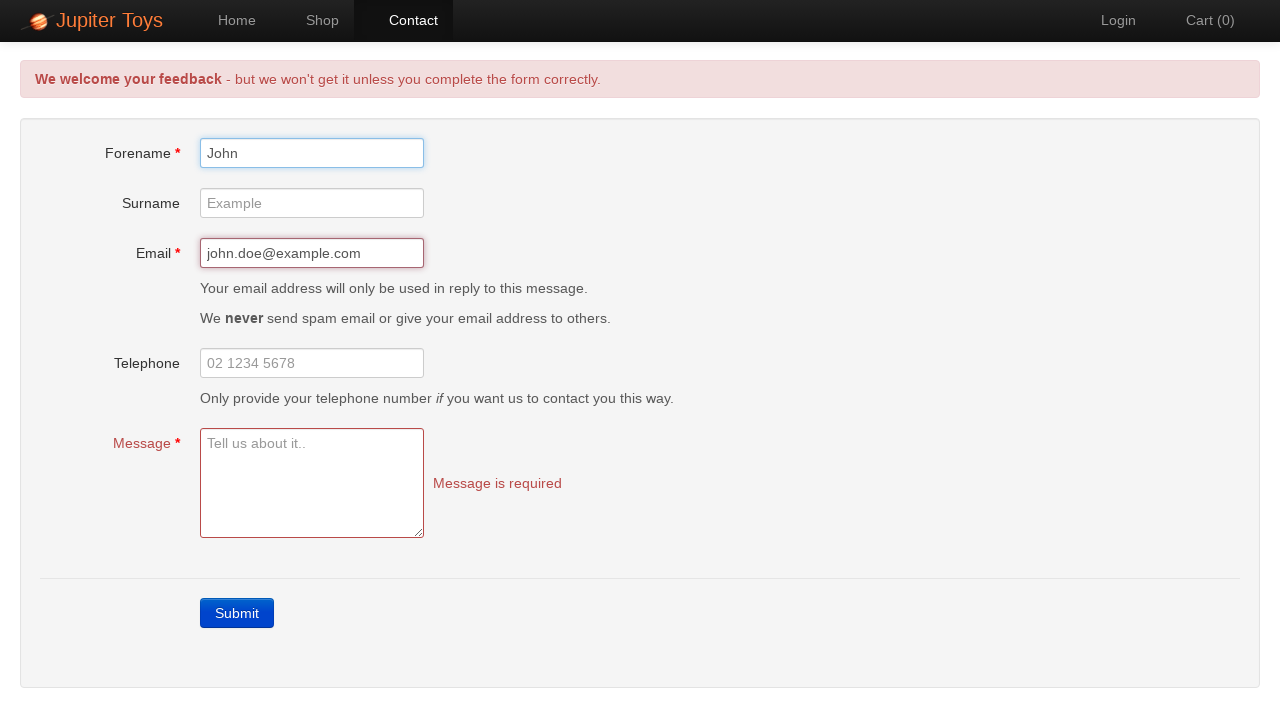

Entered test message in message field on #message
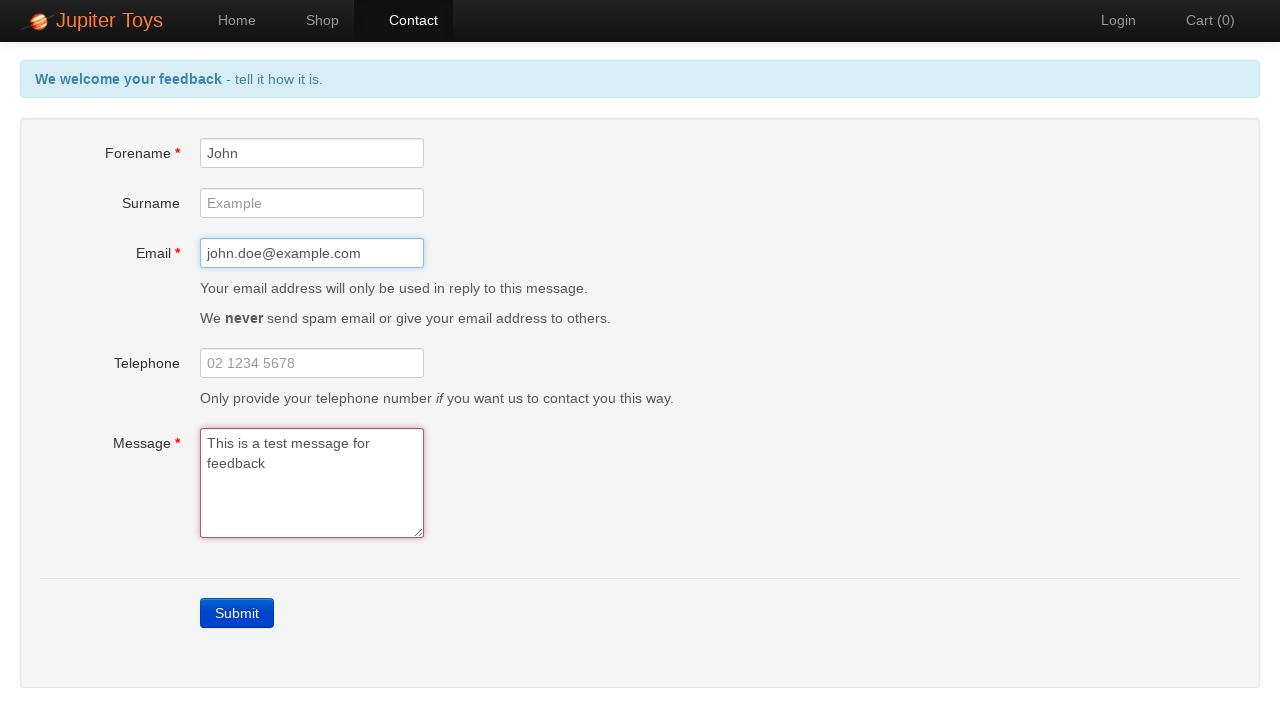

Waited 500ms for validation messages to disappear after entering valid data
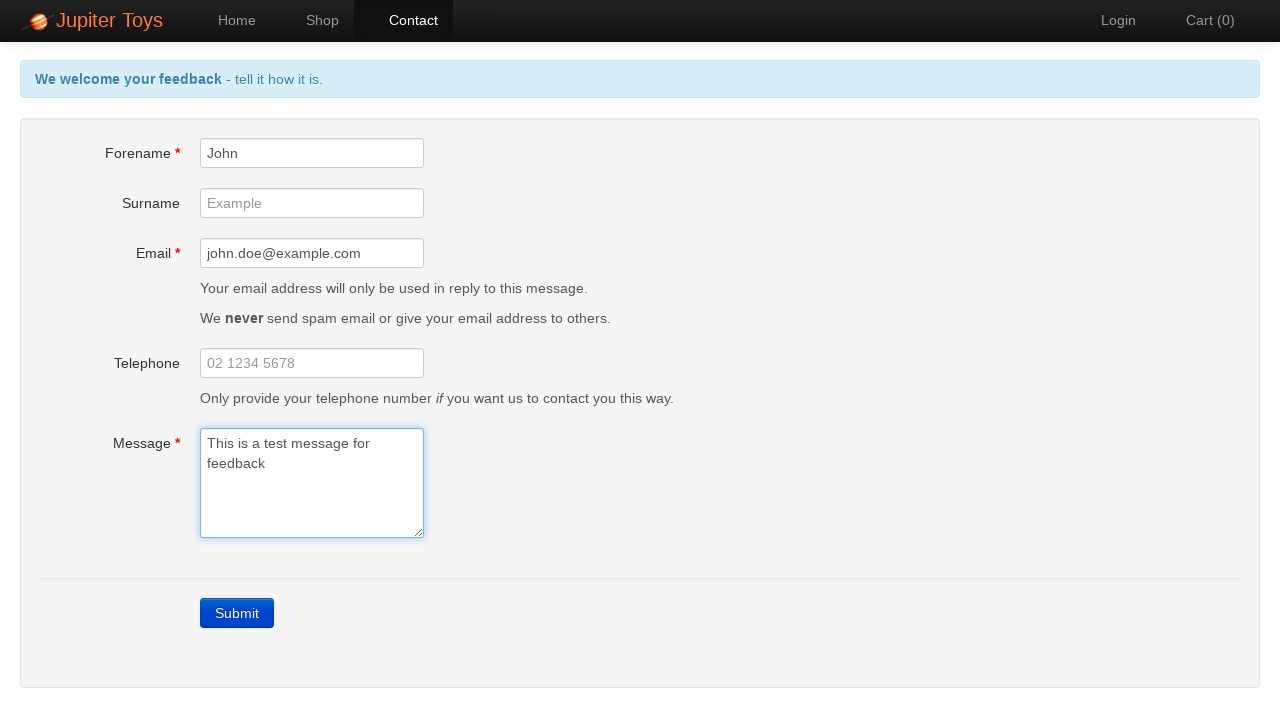

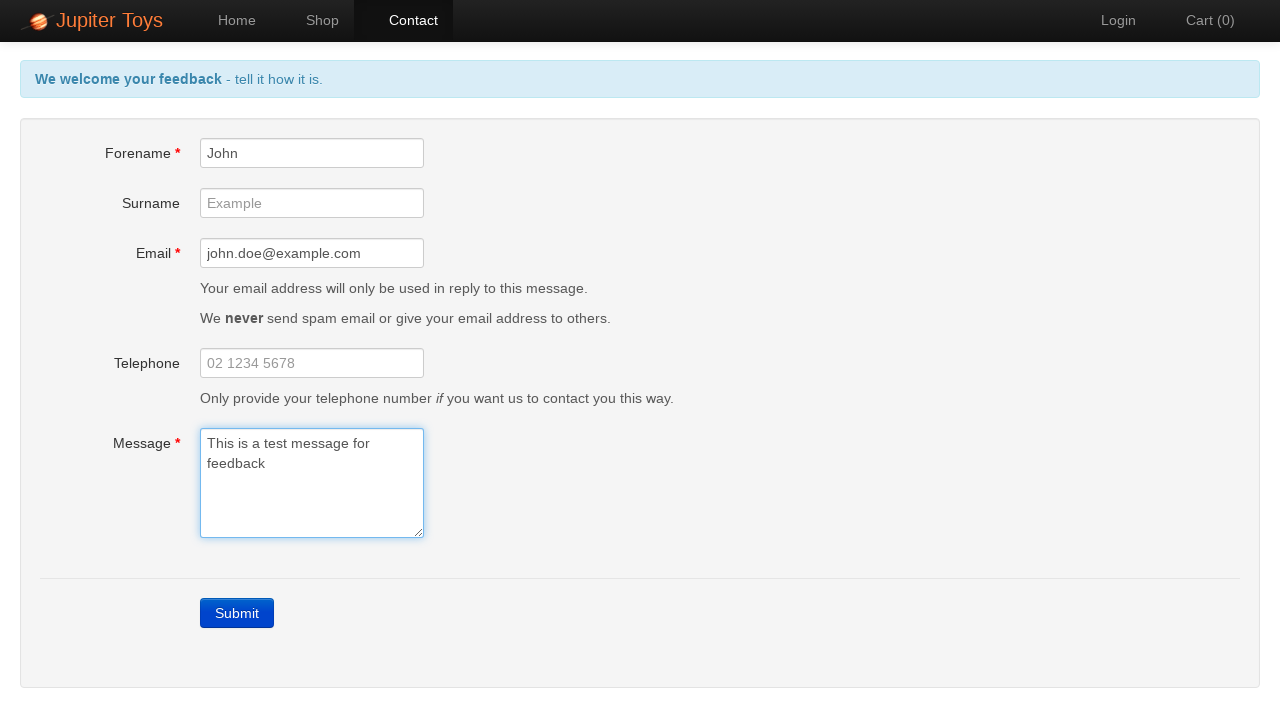